Tests that clicking Clear completed removes completed items from the list

Starting URL: https://demo.playwright.dev/todomvc

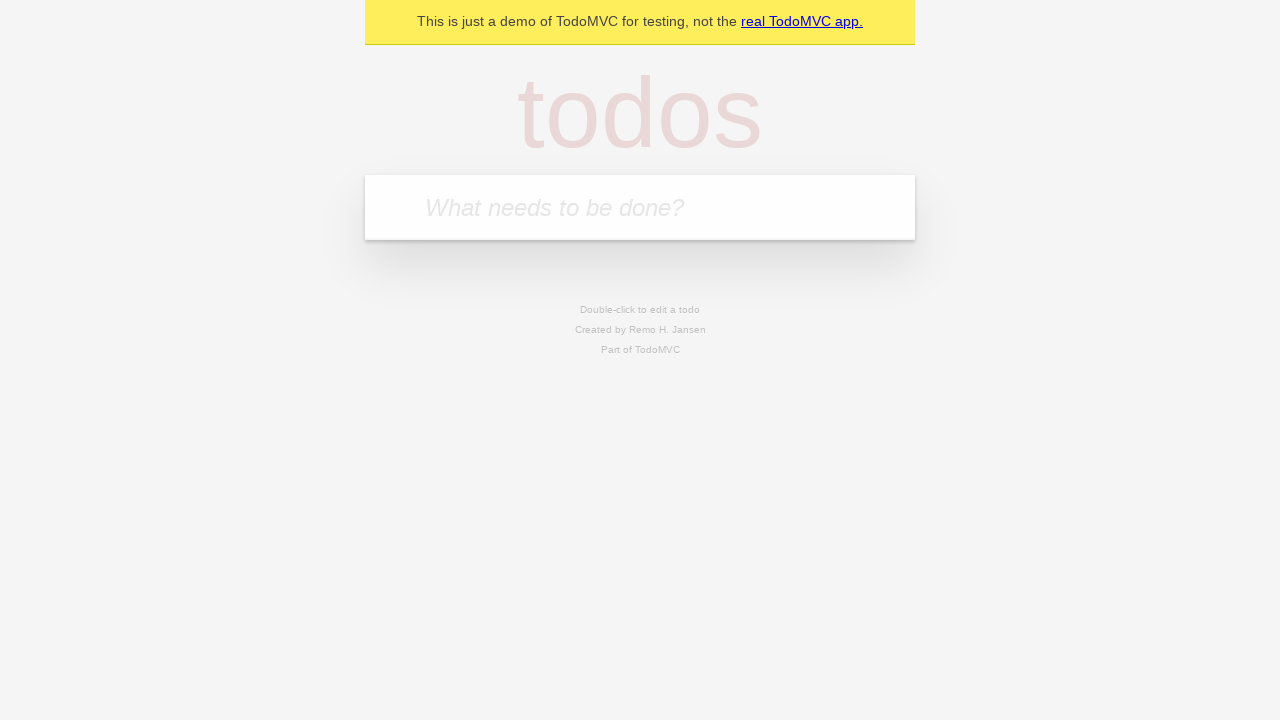

Filled todo input with 'buy some cheese' on internal:attr=[placeholder="What needs to be done?"i]
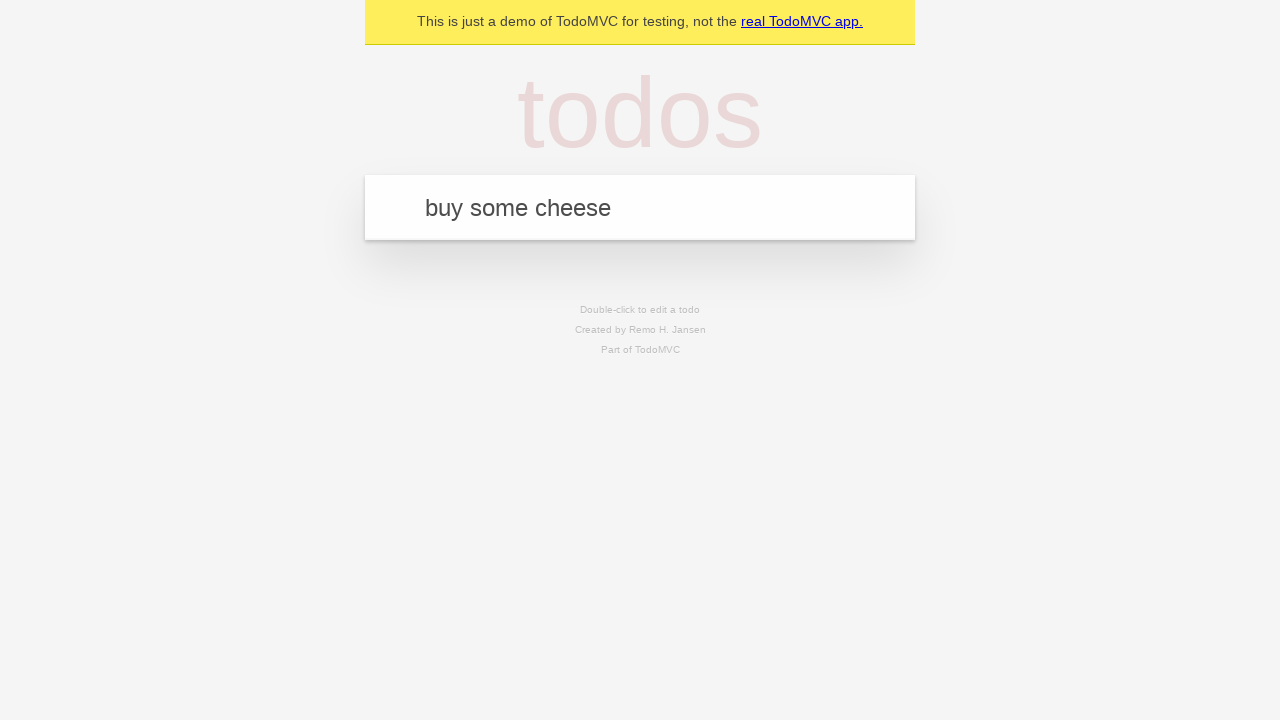

Pressed Enter to add first todo on internal:attr=[placeholder="What needs to be done?"i]
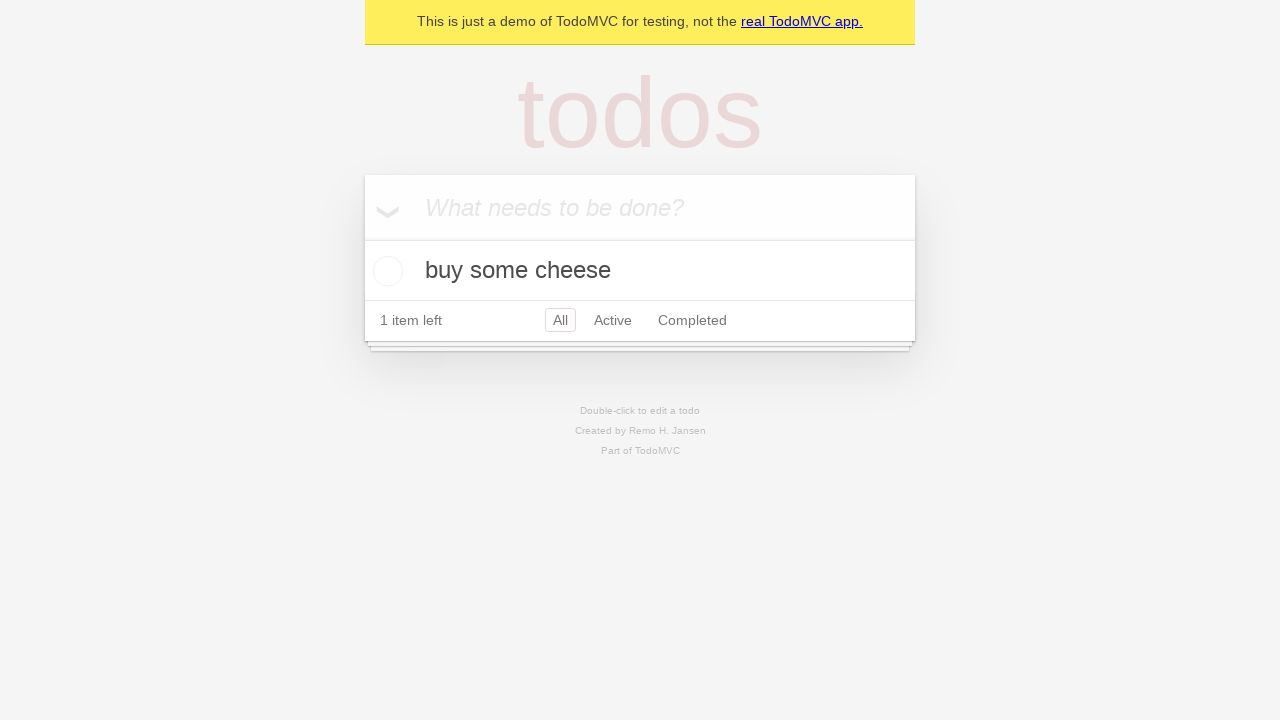

Filled todo input with 'feed the cat' on internal:attr=[placeholder="What needs to be done?"i]
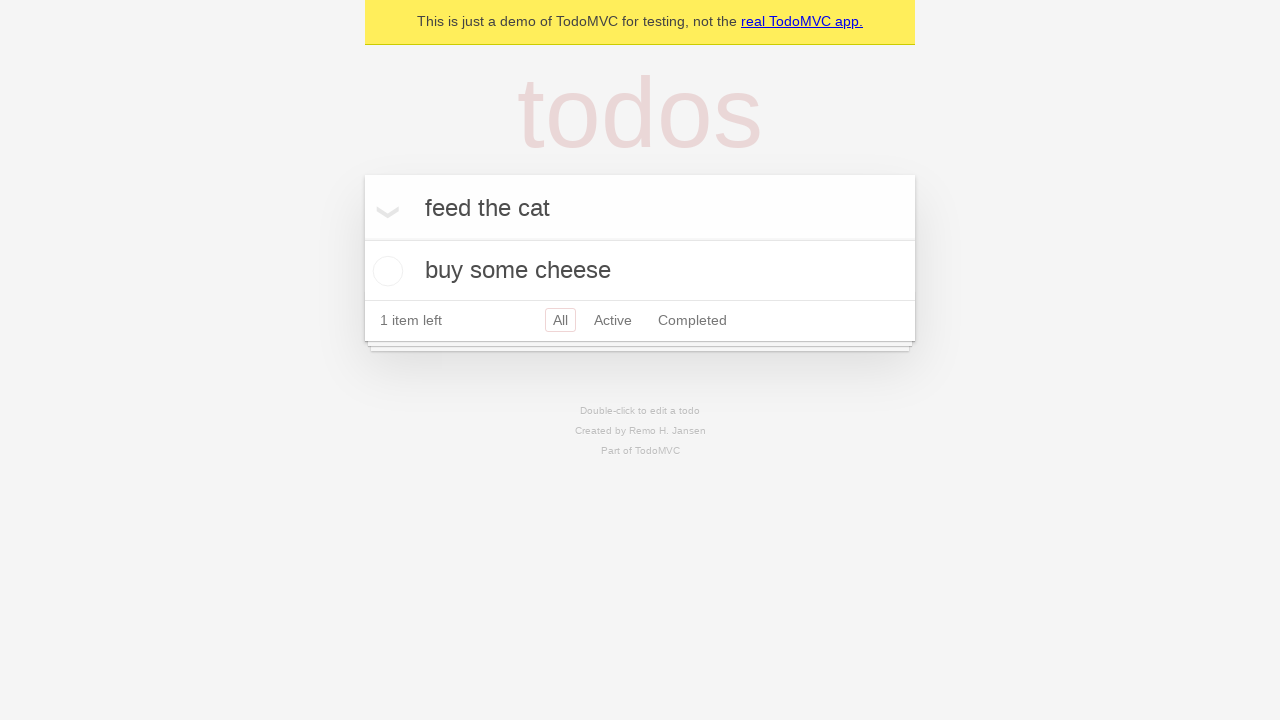

Pressed Enter to add second todo on internal:attr=[placeholder="What needs to be done?"i]
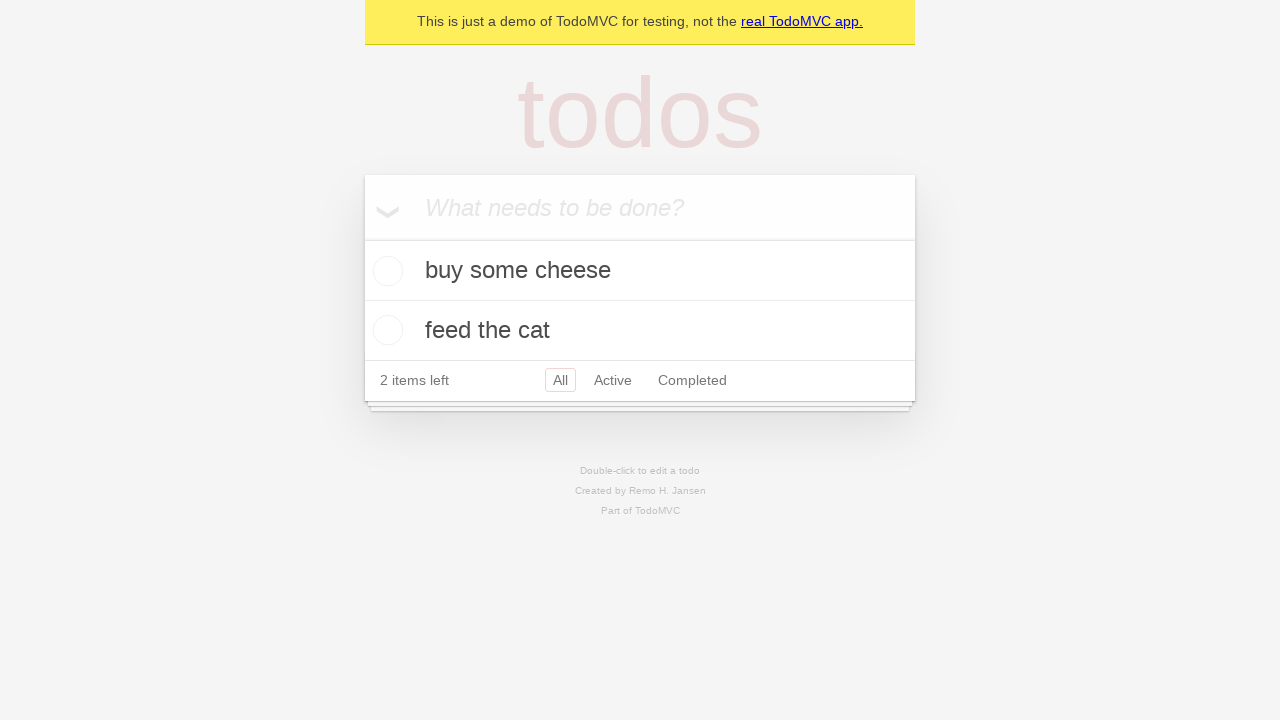

Filled todo input with 'book a doctors appointment' on internal:attr=[placeholder="What needs to be done?"i]
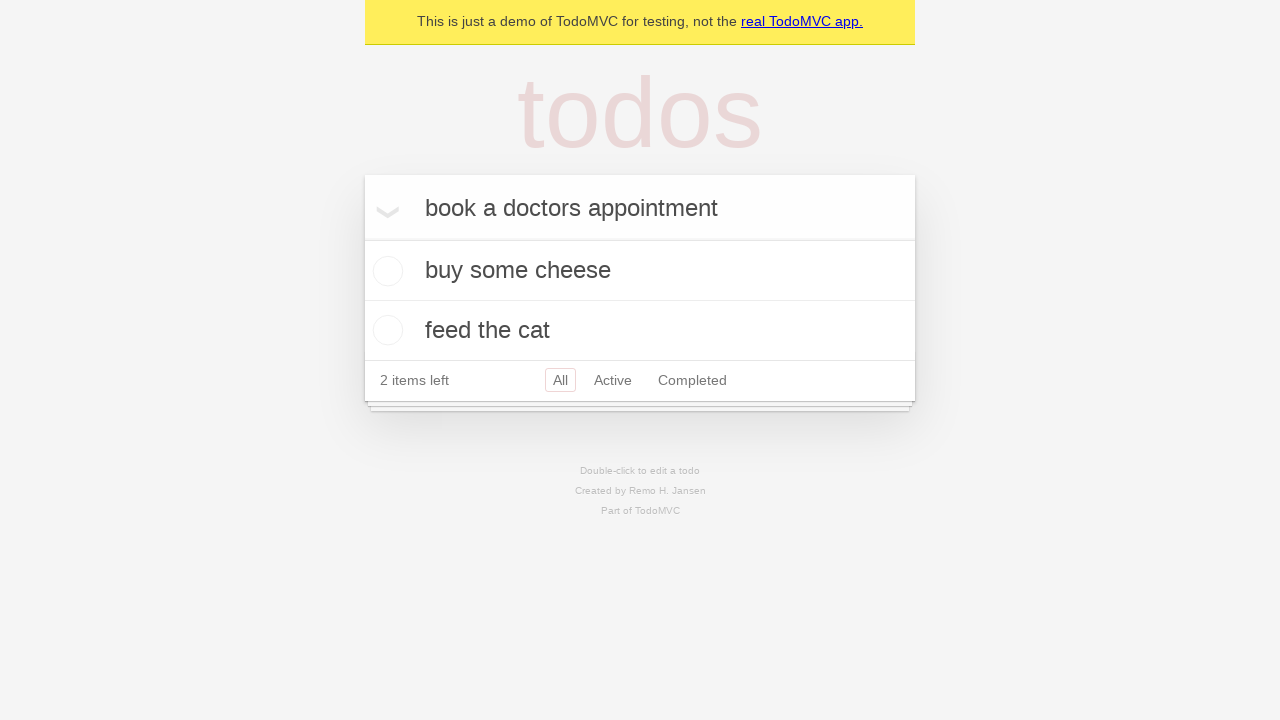

Pressed Enter to add third todo on internal:attr=[placeholder="What needs to be done?"i]
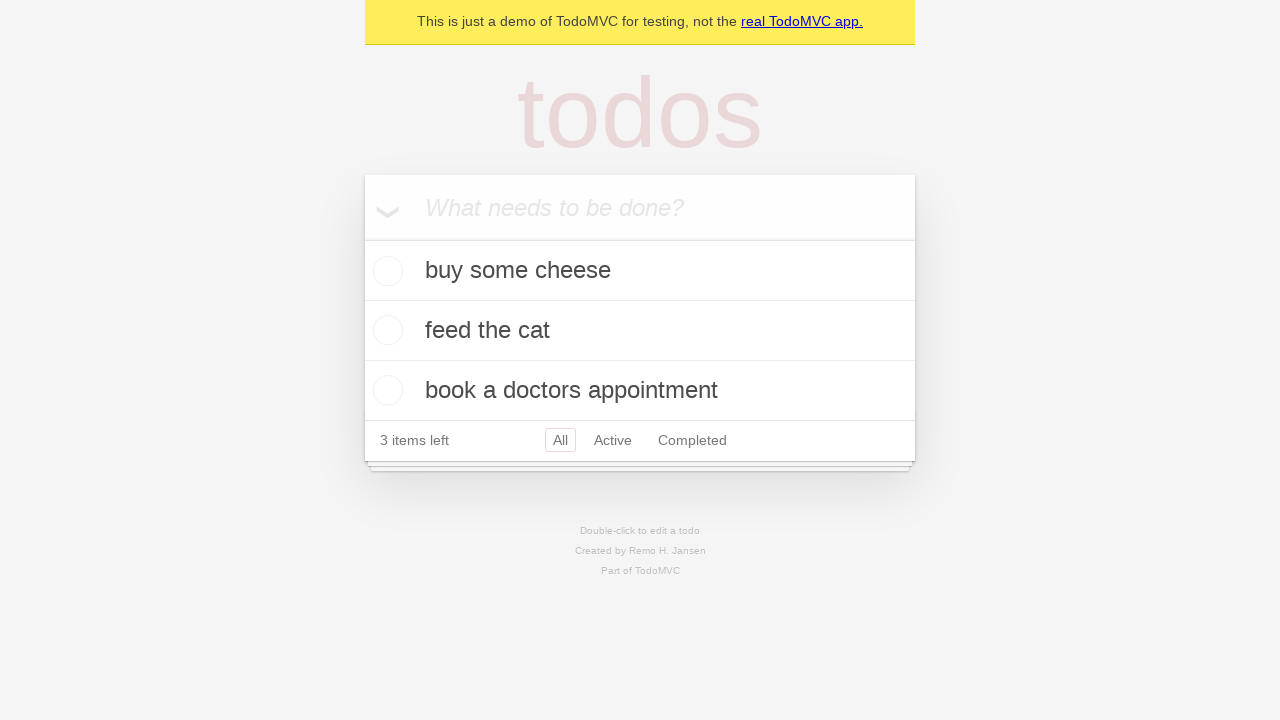

Checked the second todo item checkbox at (385, 330) on internal:testid=[data-testid="todo-item"s] >> nth=1 >> internal:role=checkbox
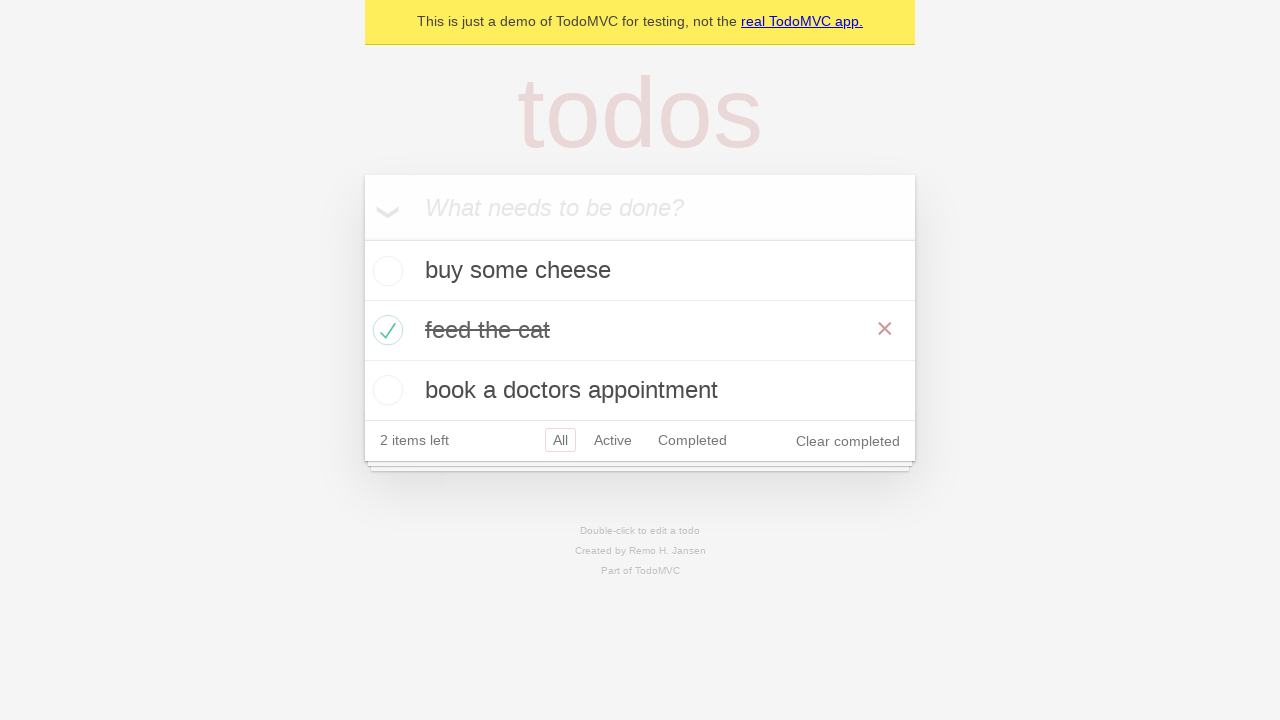

Clicked 'Clear completed' button to remove completed items at (848, 441) on internal:role=button[name="Clear completed"i]
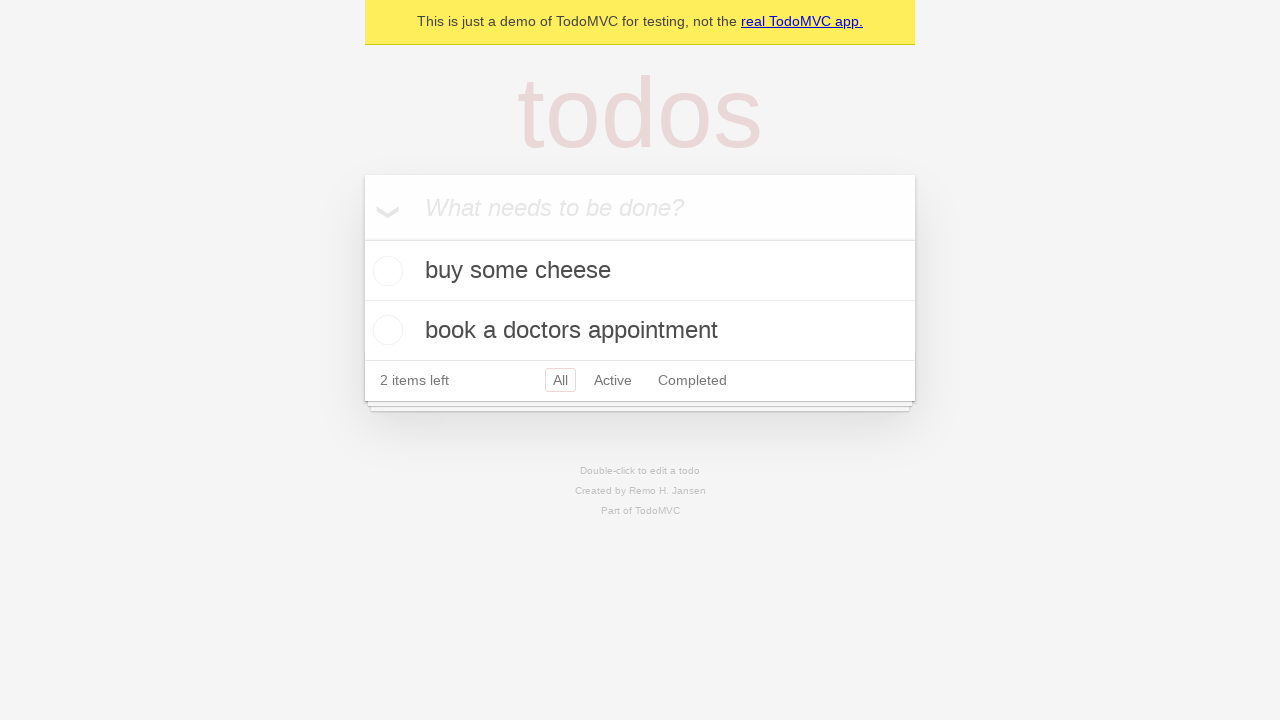

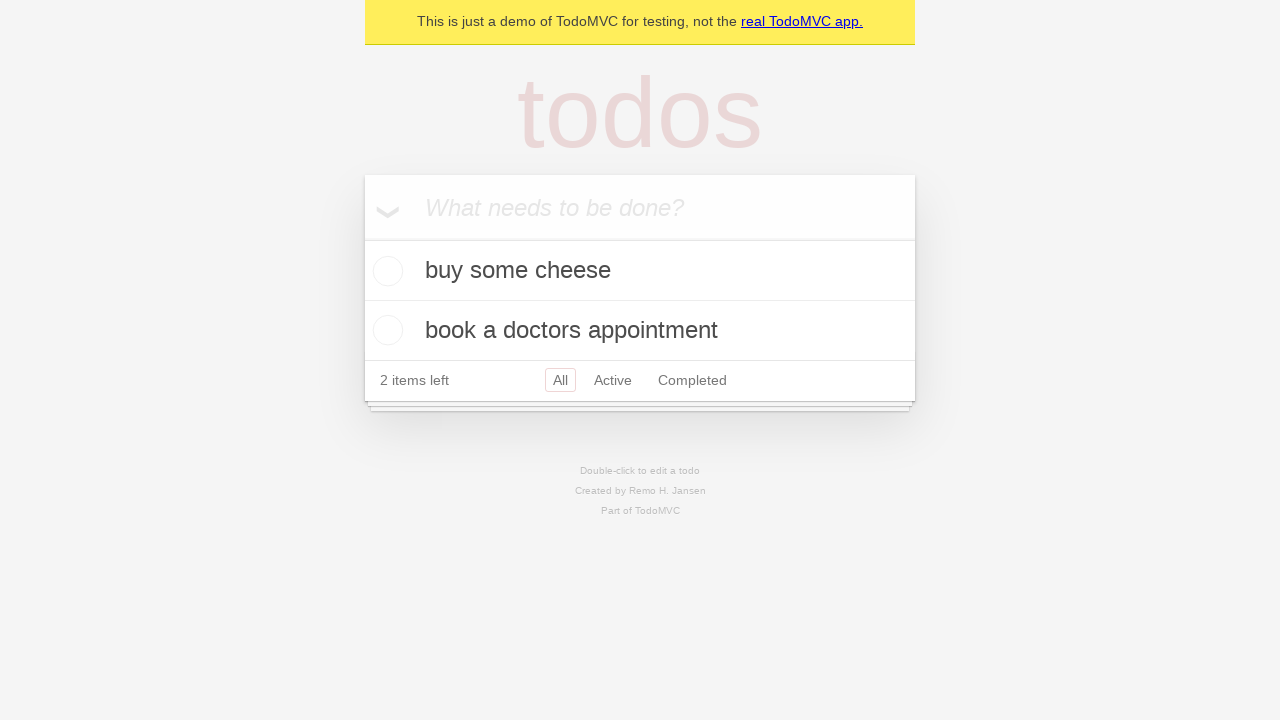